Tests the BlueStone website by scrolling down the page to verify scroll functionality and page content loading

Starting URL: https://www.bluestone.com/

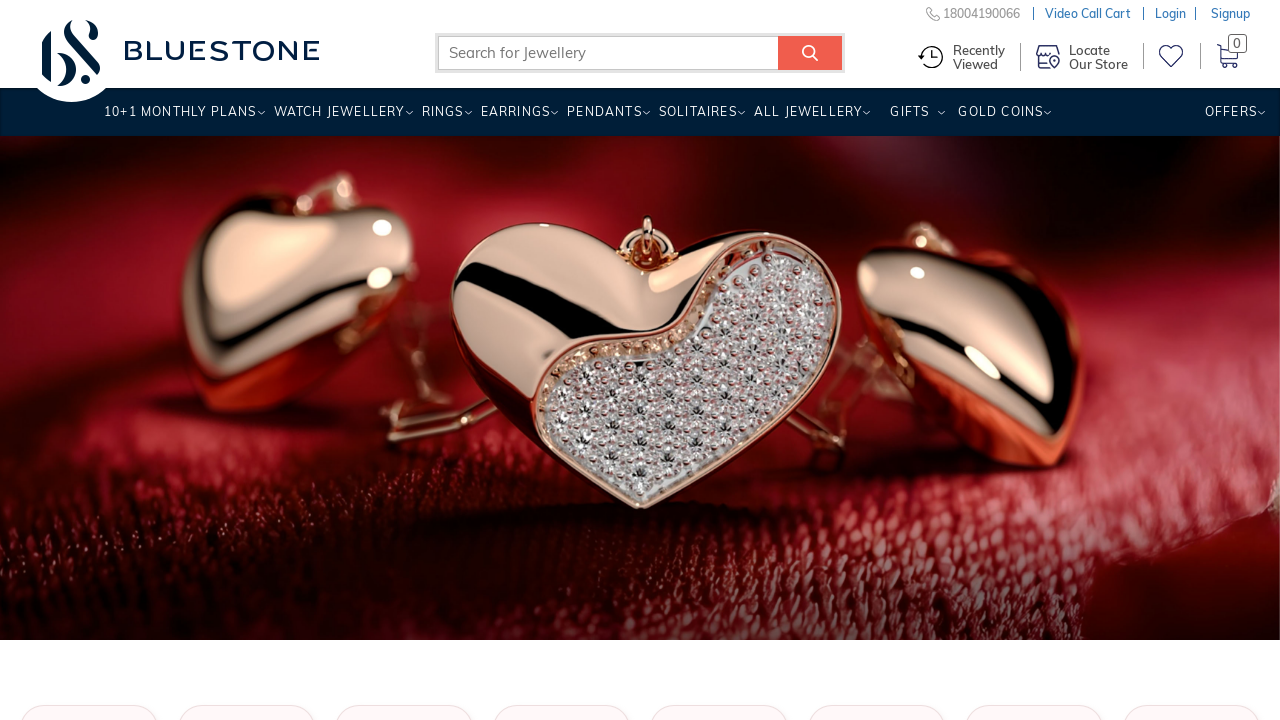

Scrolled down the page by 2000 pixels
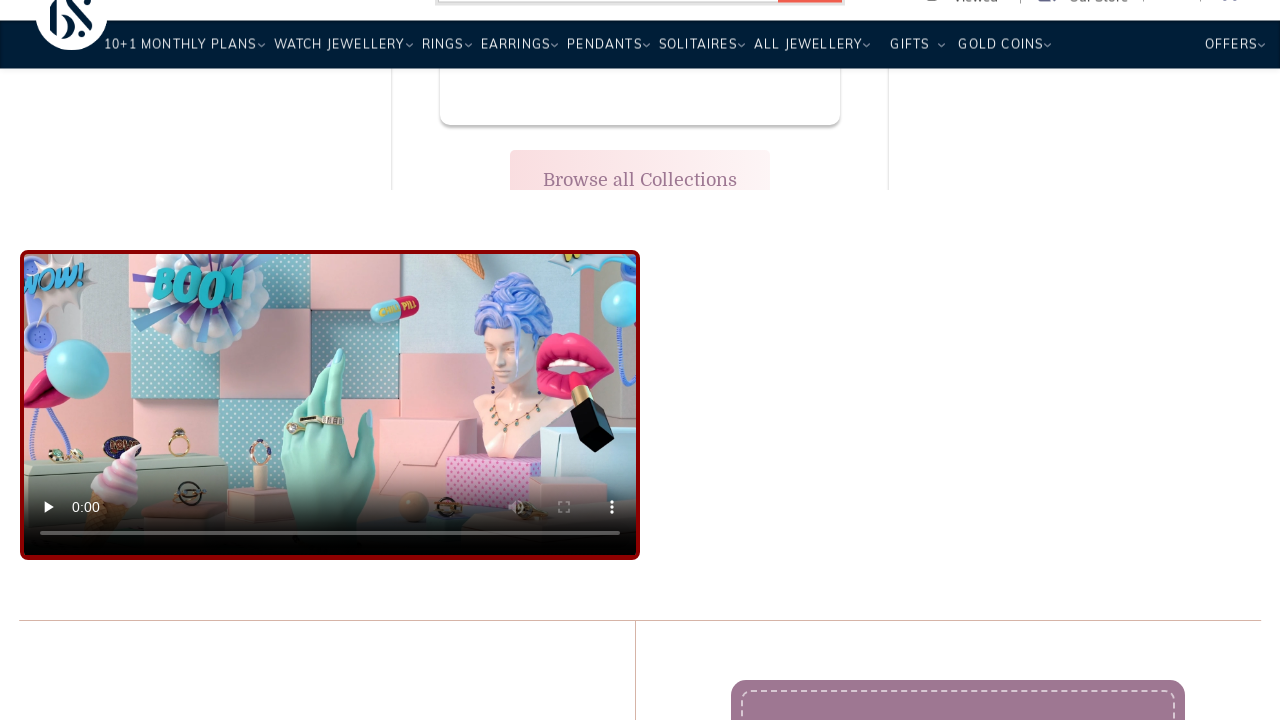

Waited 1 second for lazy-loaded content to load
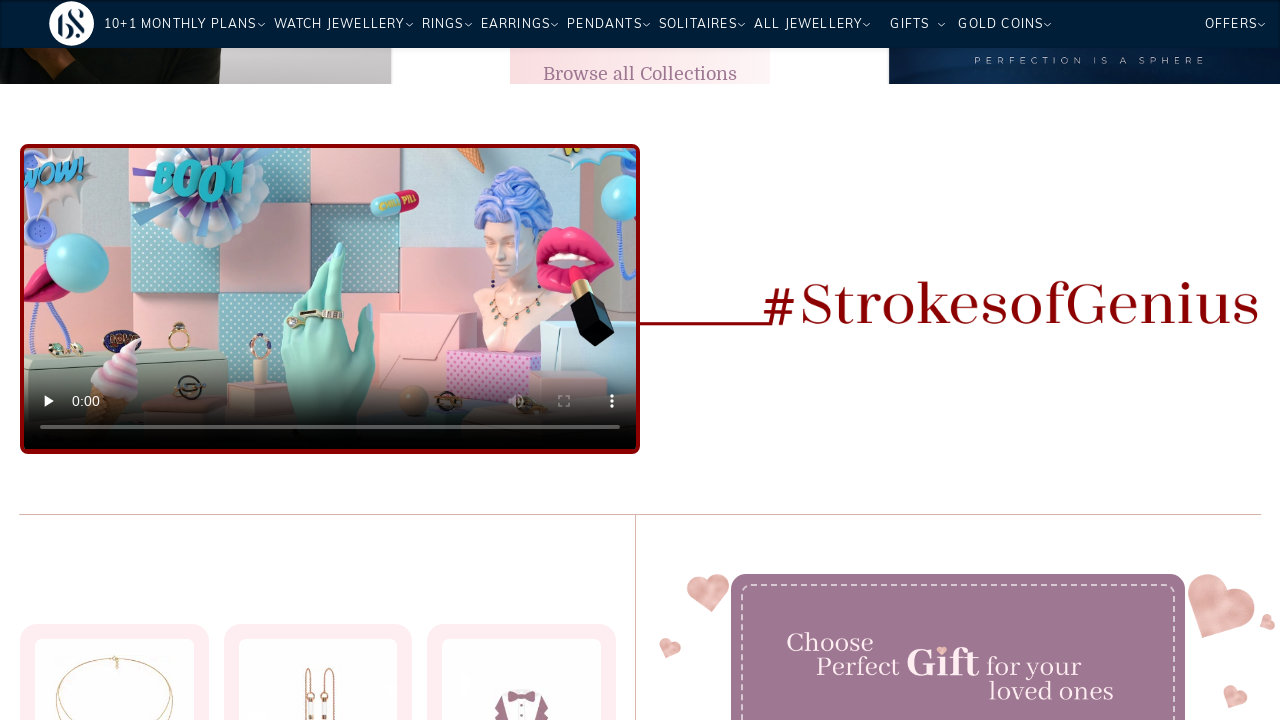

Located back to top button element
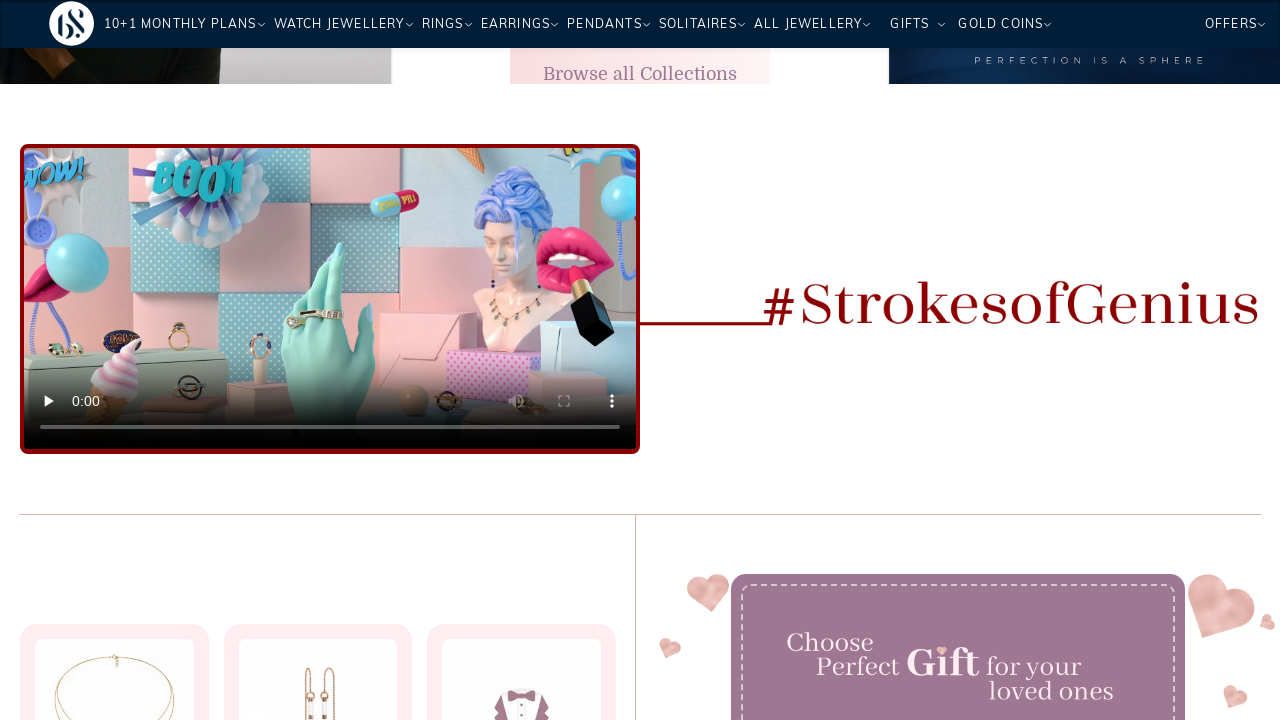

Clicked back to top button at (640, 360) on [class*='top'], [class*='scroll-top'], [id*='top'], a[href='#top'] >> nth=0
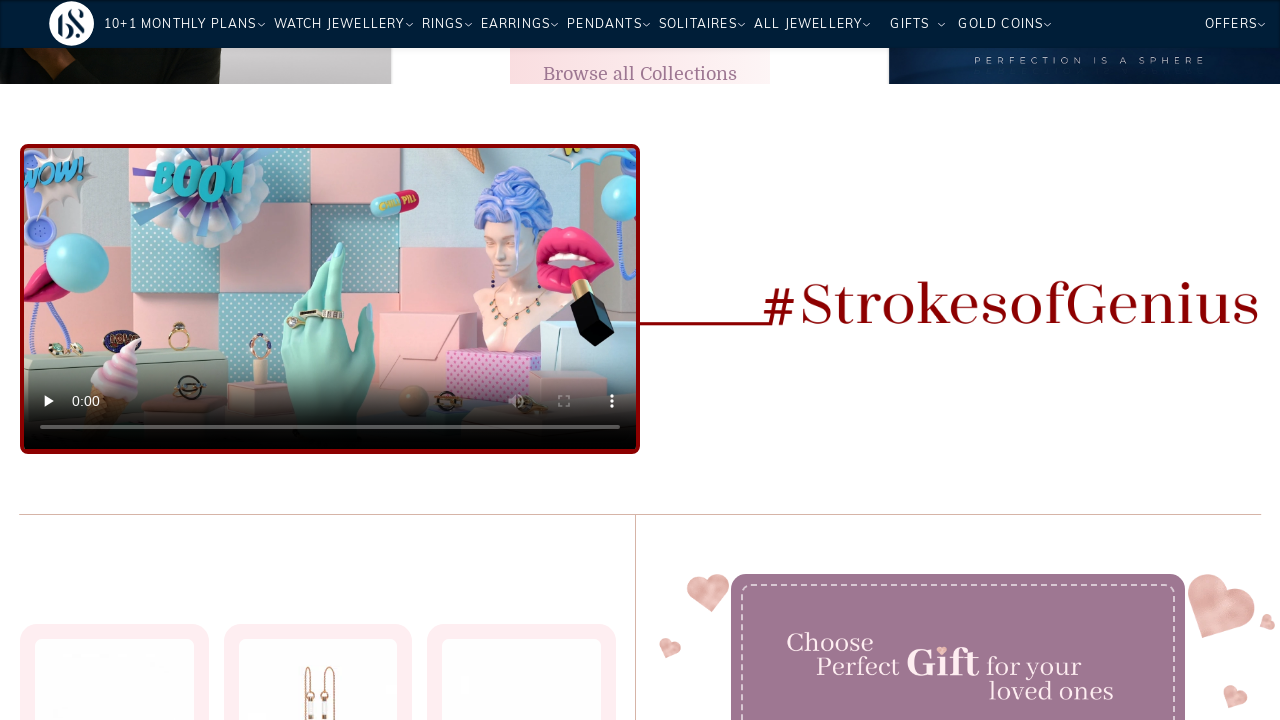

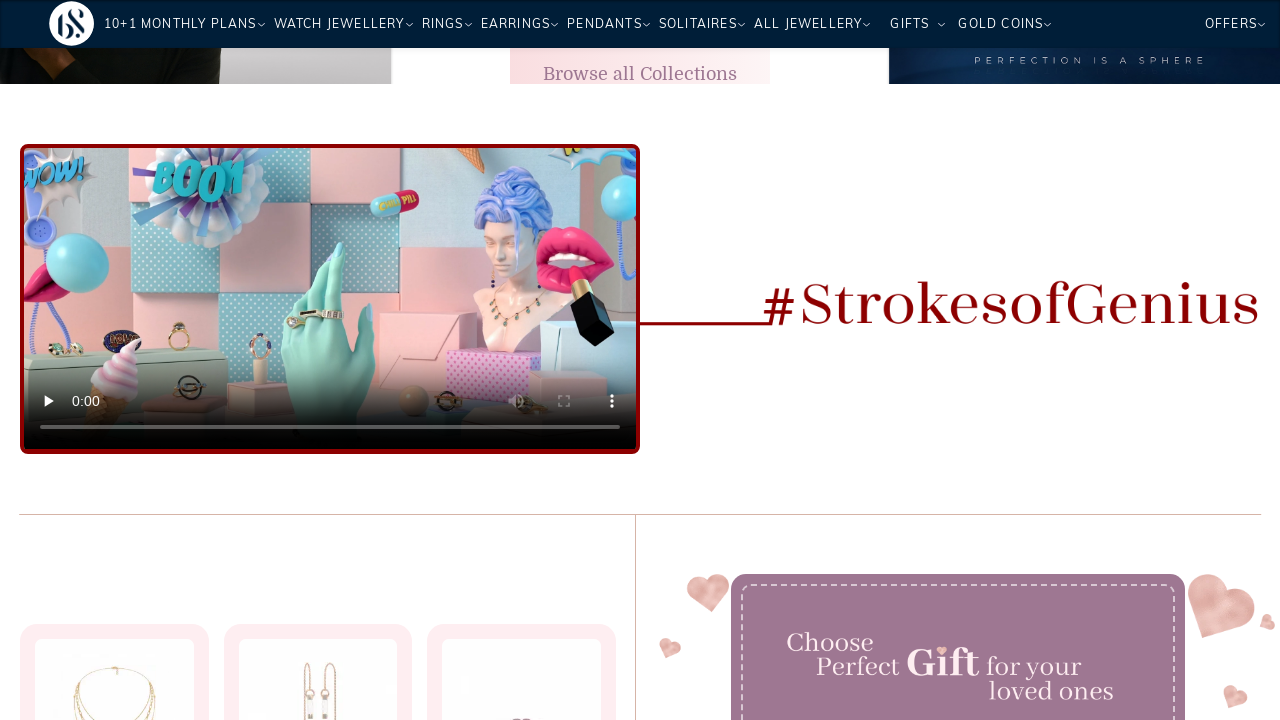